Navigates to Slashdot and waits for articles to load on the page, verifying the article list is present

Starting URL: http://slashdot.org/

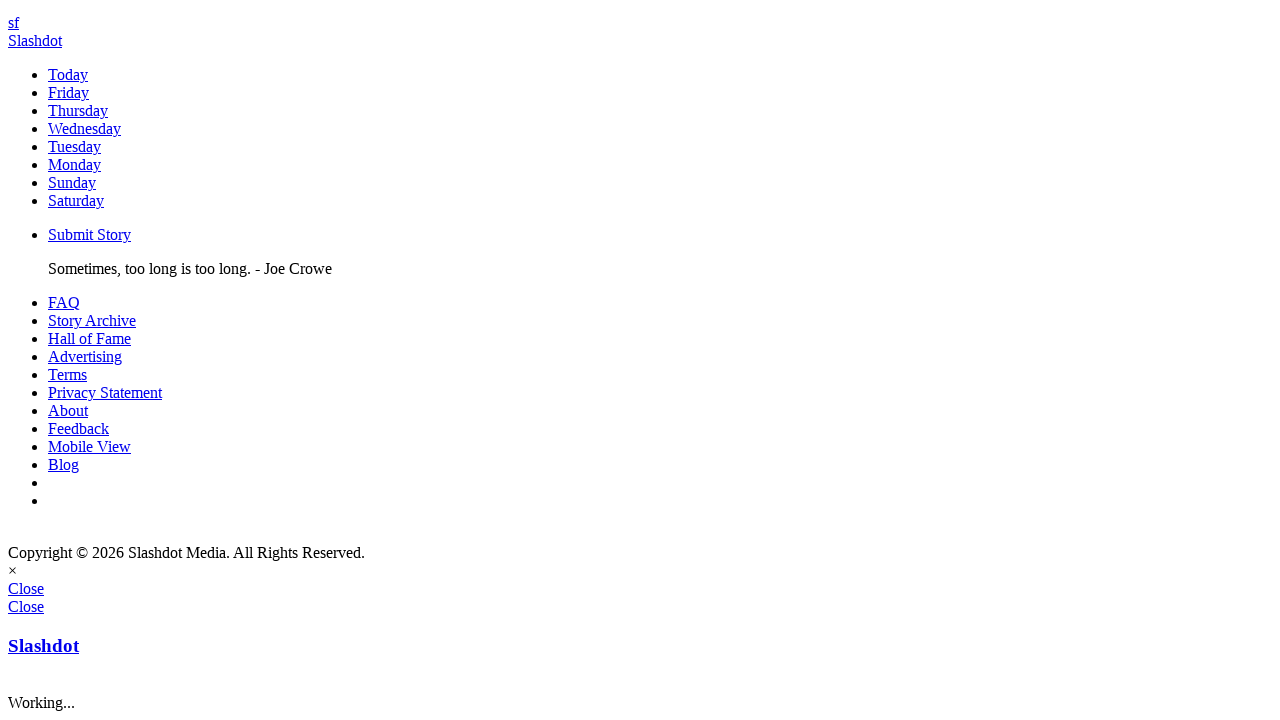

Navigated to Slashdot homepage
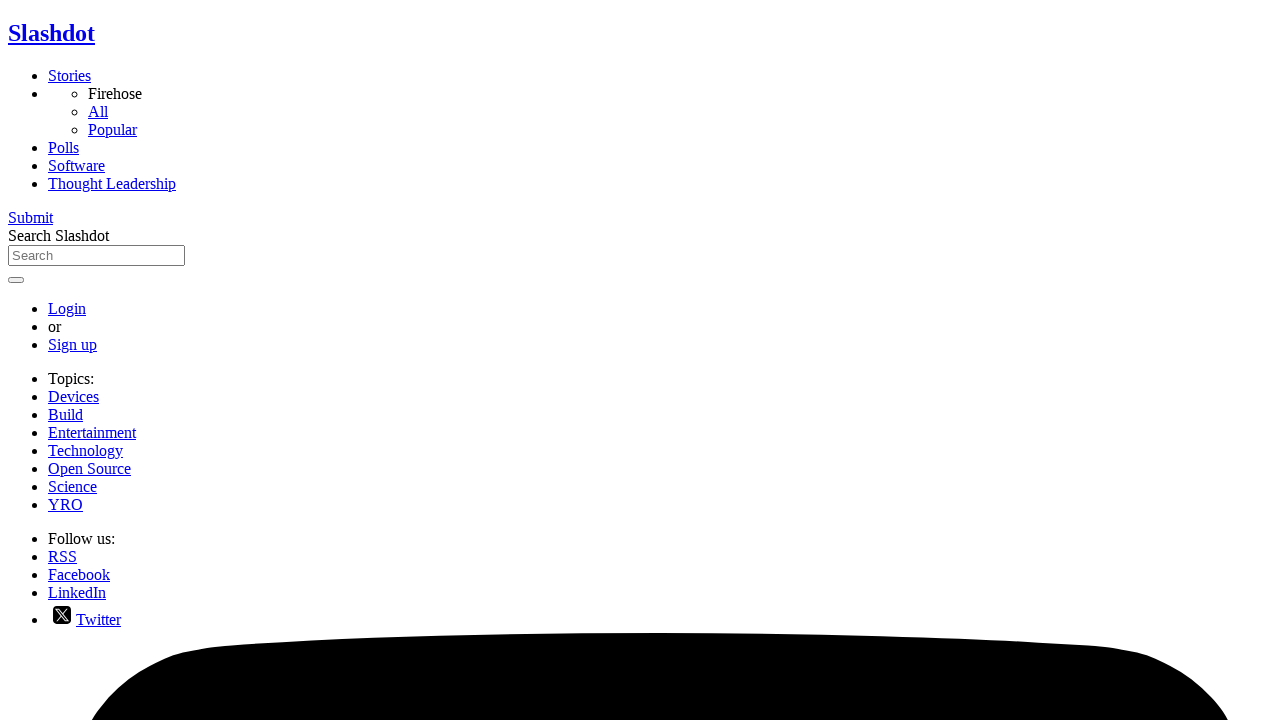

Article list loaded on the page
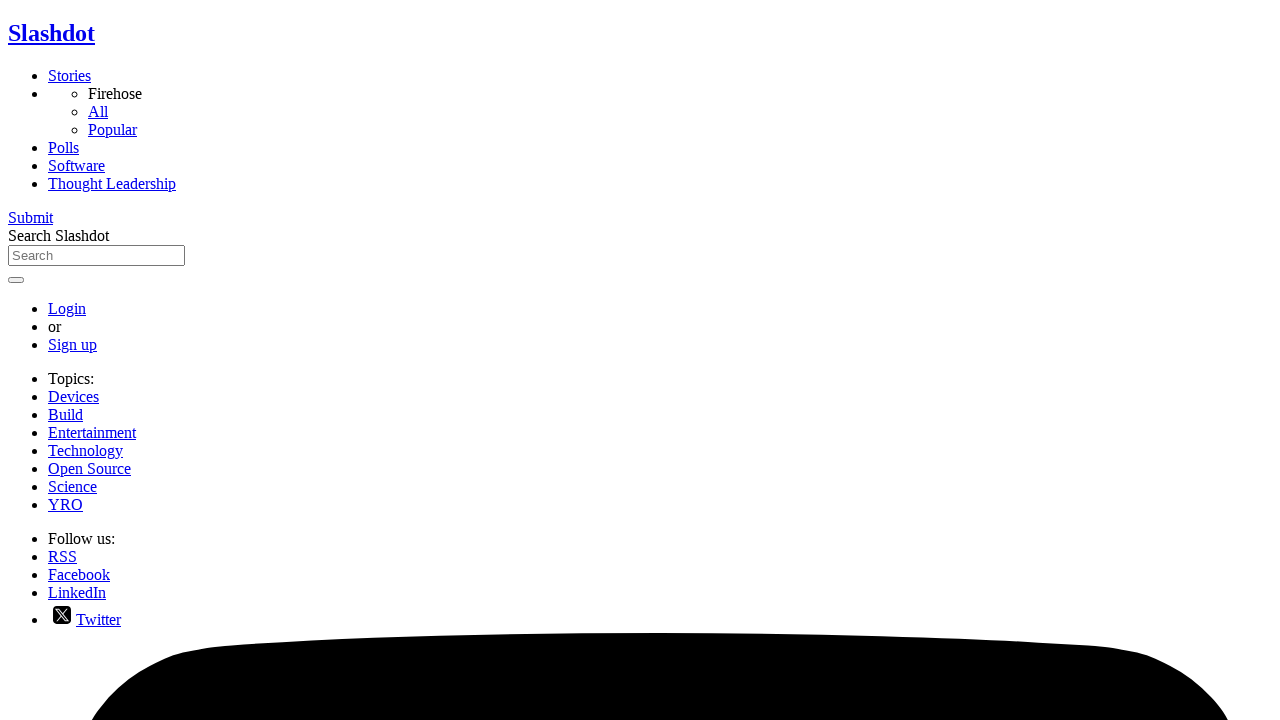

Verified article list is present with 15 articles
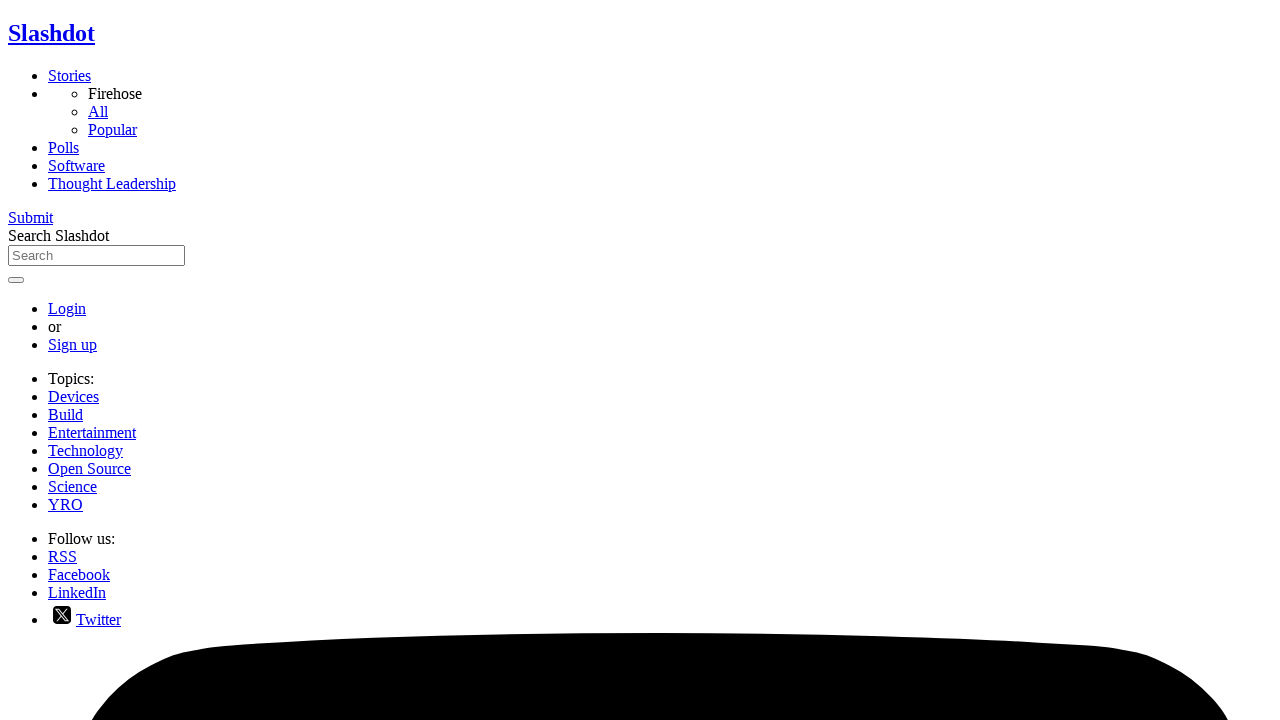

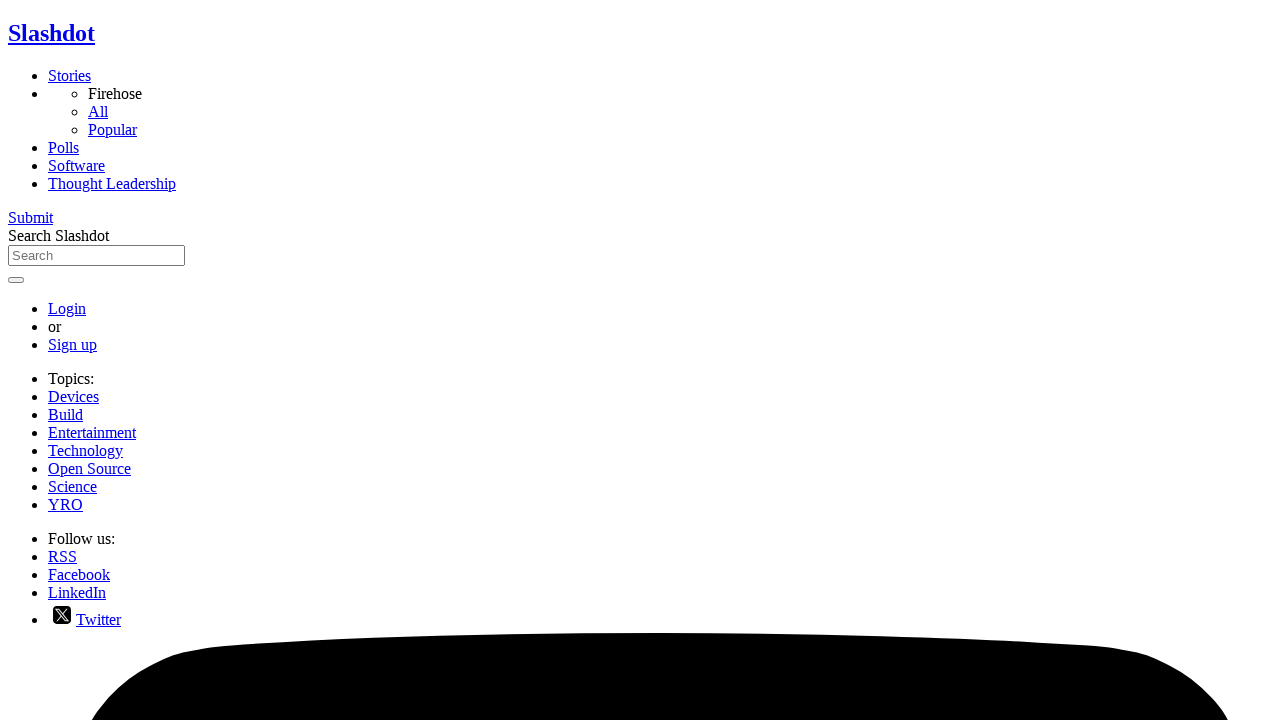